Tests multiple window handling by clicking a button to open a new window, switching to the child window, closing it, then returning to the parent window and iterating through all dropdown options.

Starting URL: https://rahulshettyacademy.com/AutomationPractice/

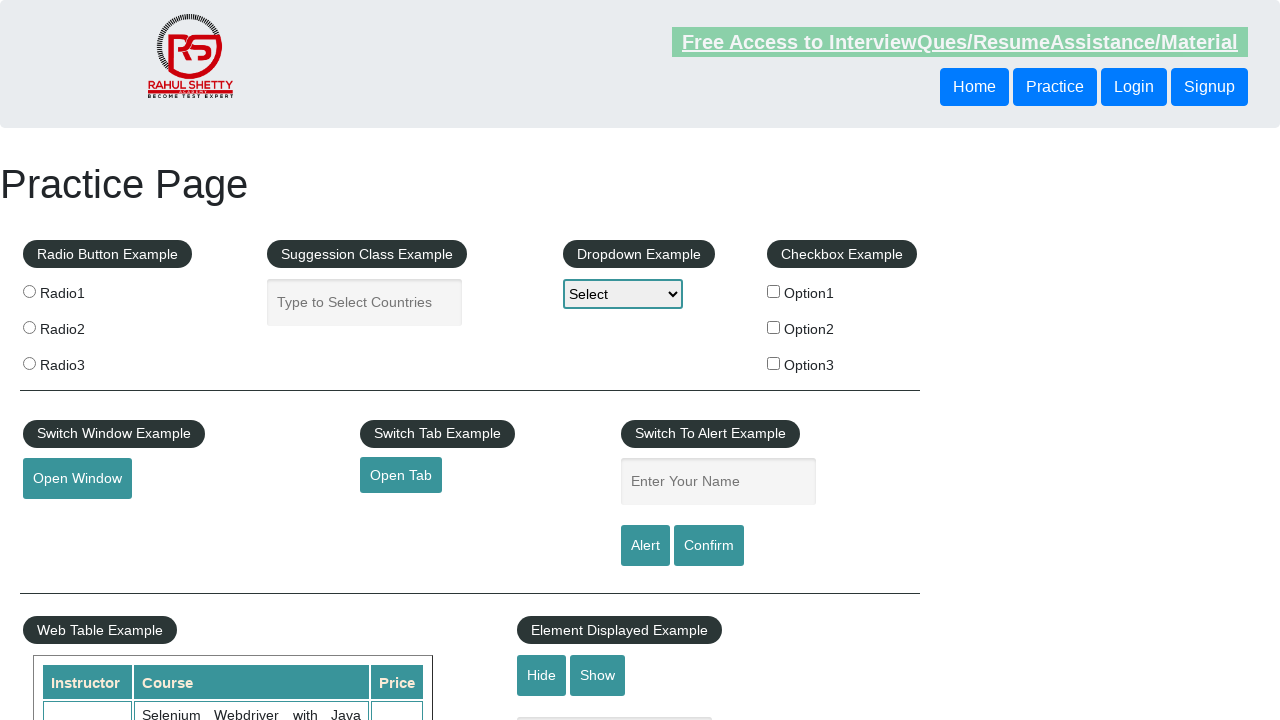

Clicked button to open new window at (77, 479) on #openwindow
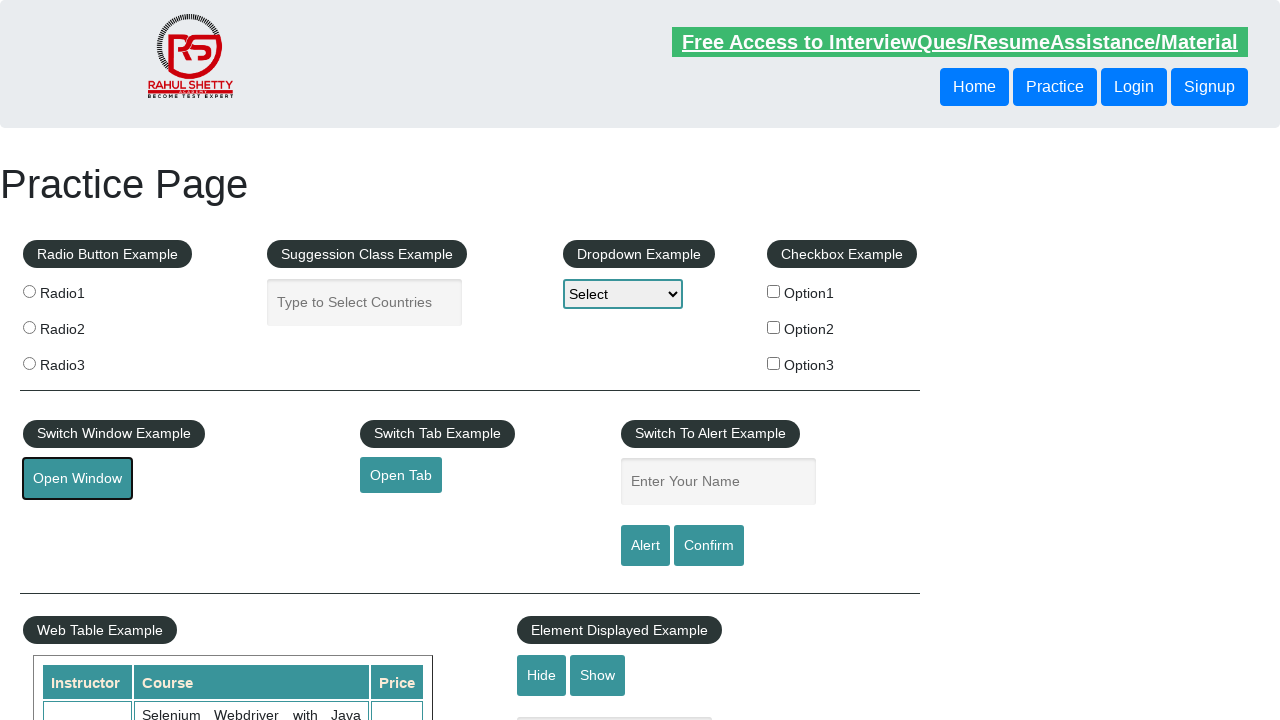

Waited for new window to open
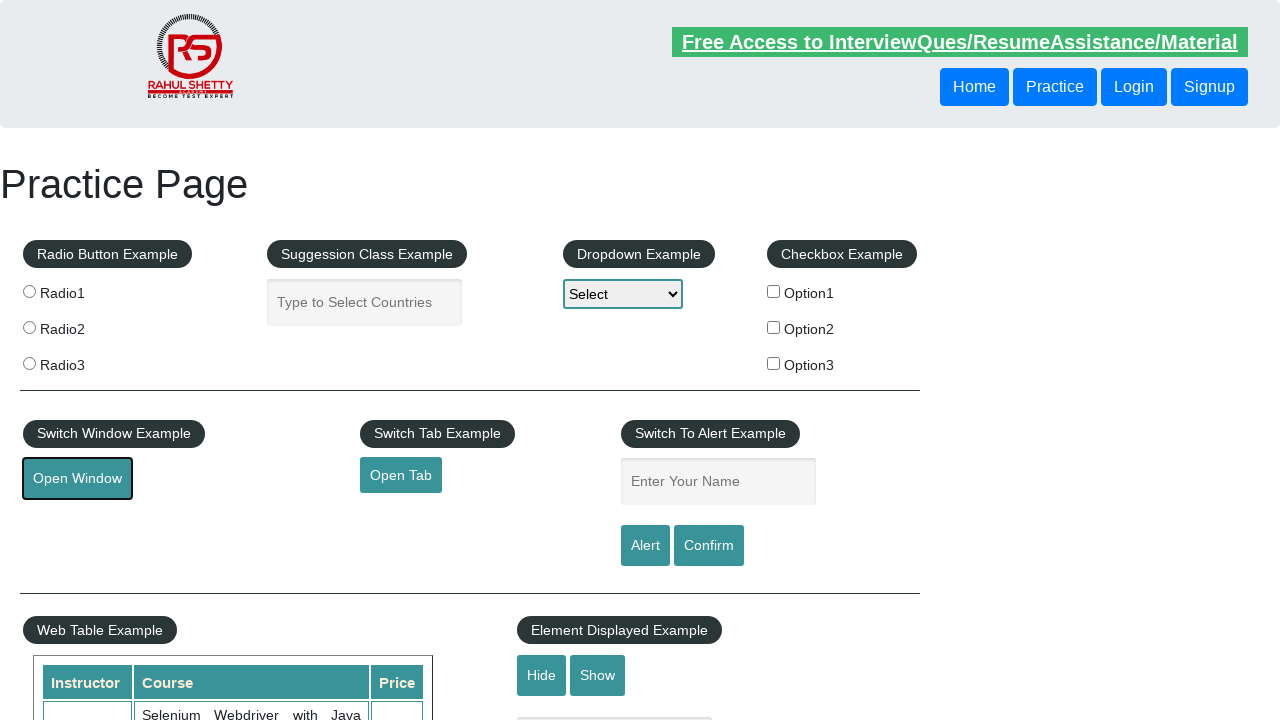

Retrieved all open pages/windows - total: 2
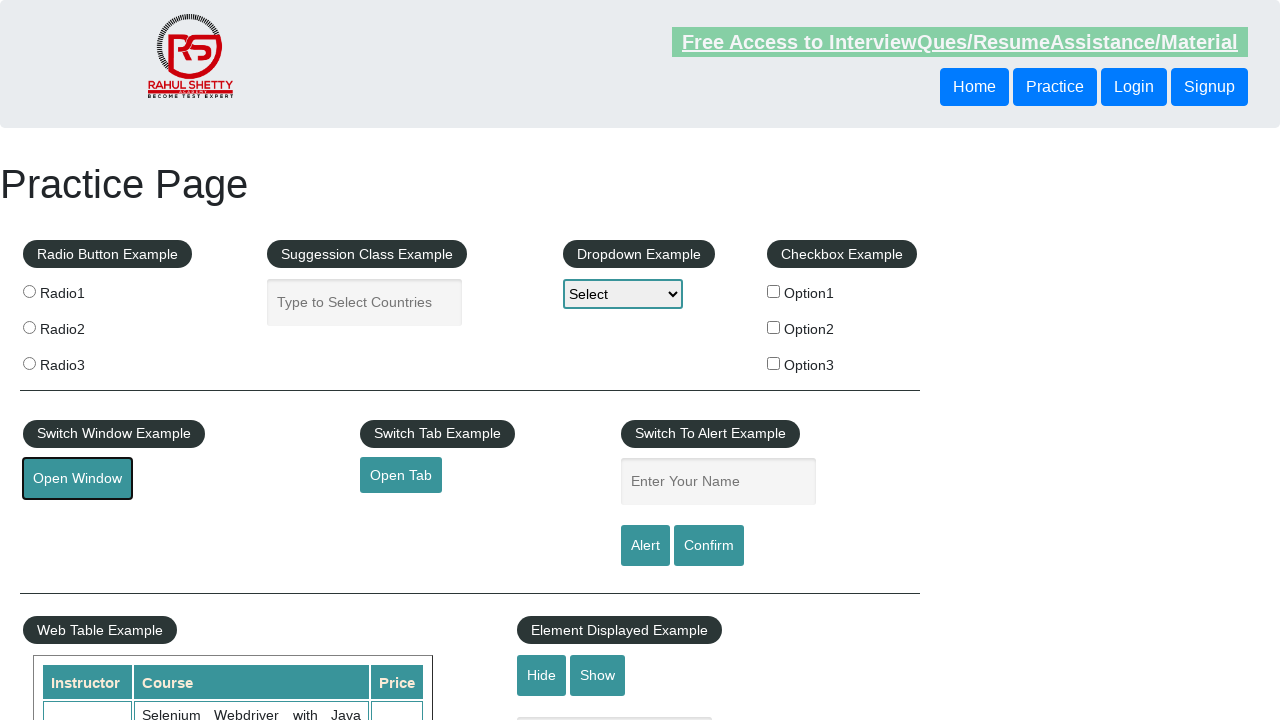

Switched to child window - URL: https://www.qaclickacademy.com/, Title: QAClick Academy - A Testing Academy to Learn, Earn and Shine
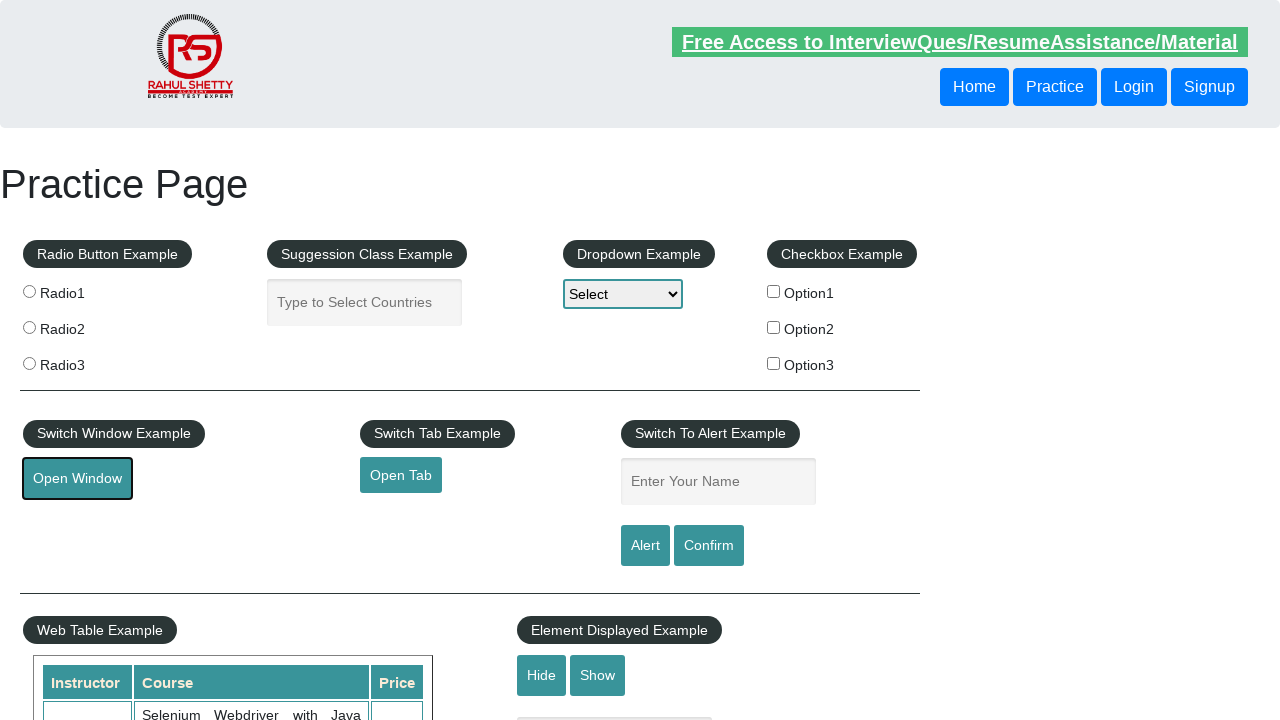

Closed the child window
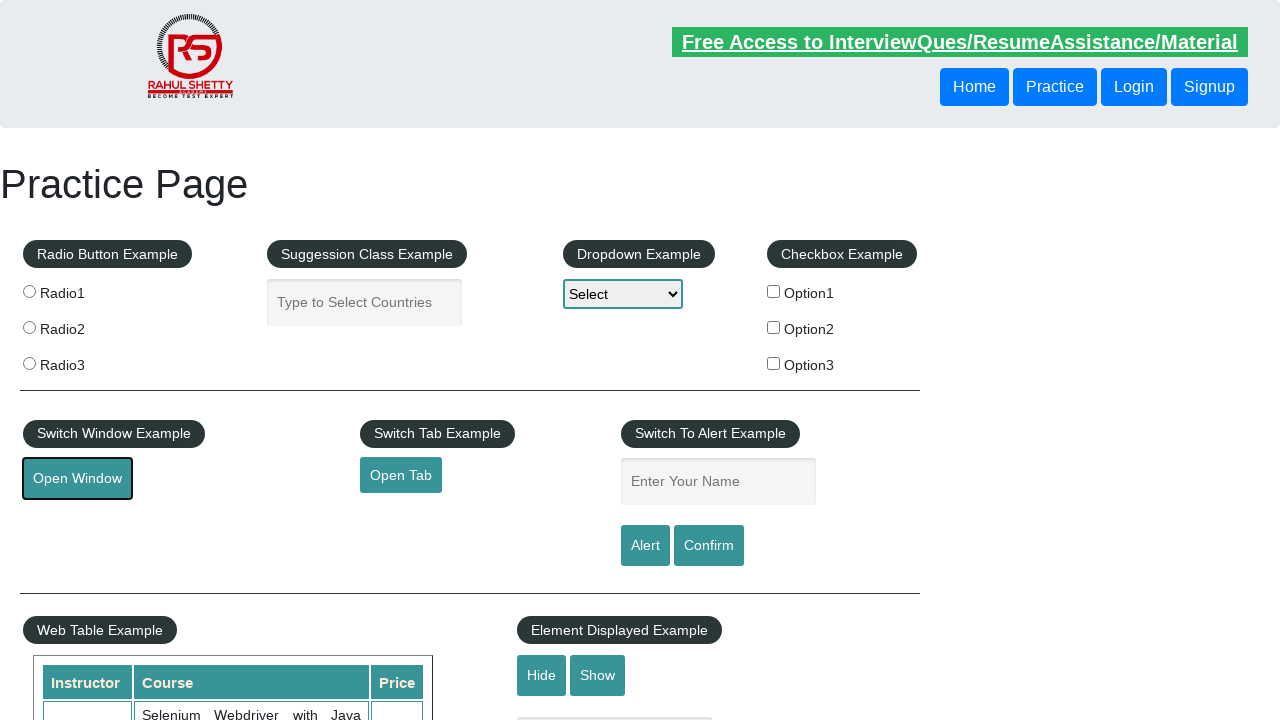

Switched back to parent window
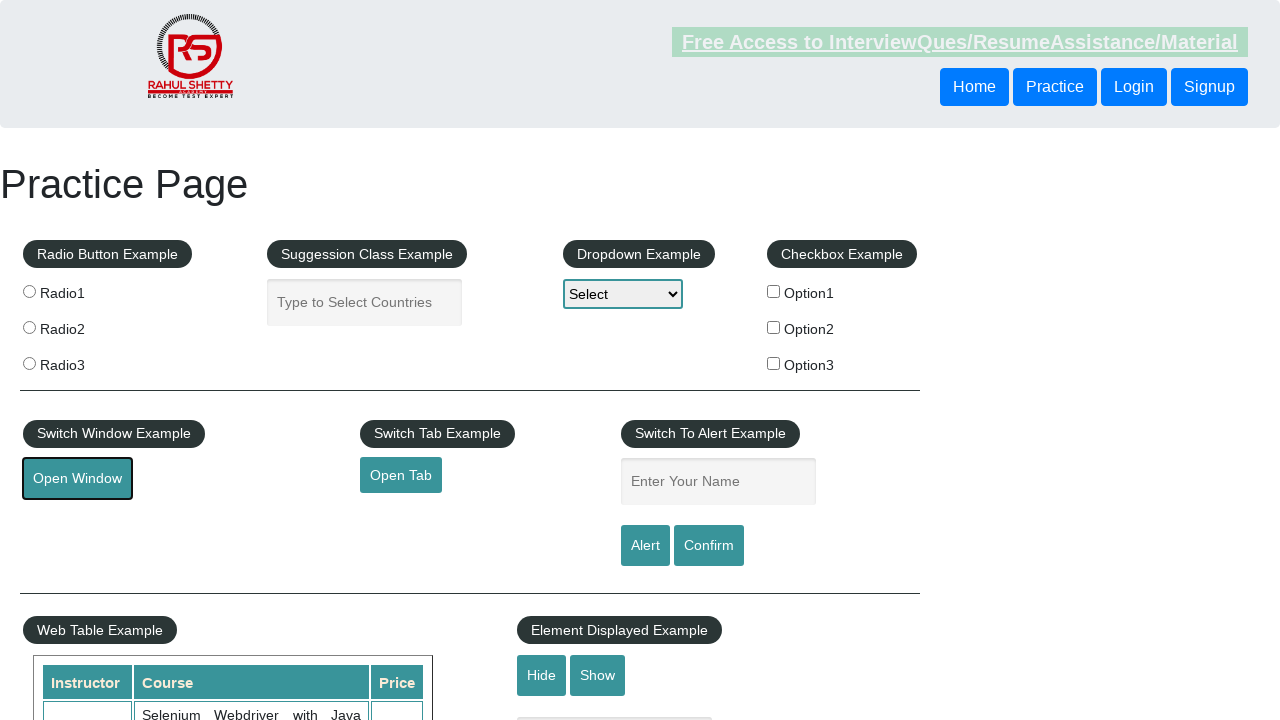

Located dropdown element
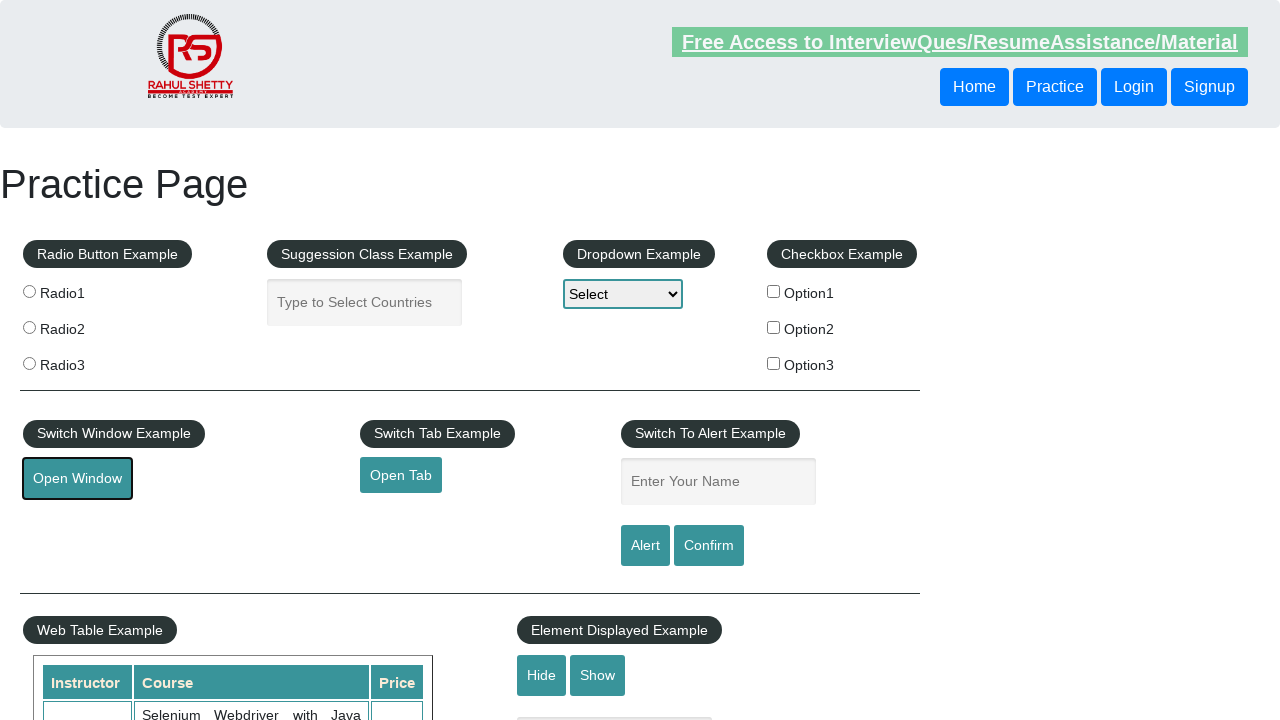

Retrieved all dropdown options - total: 4
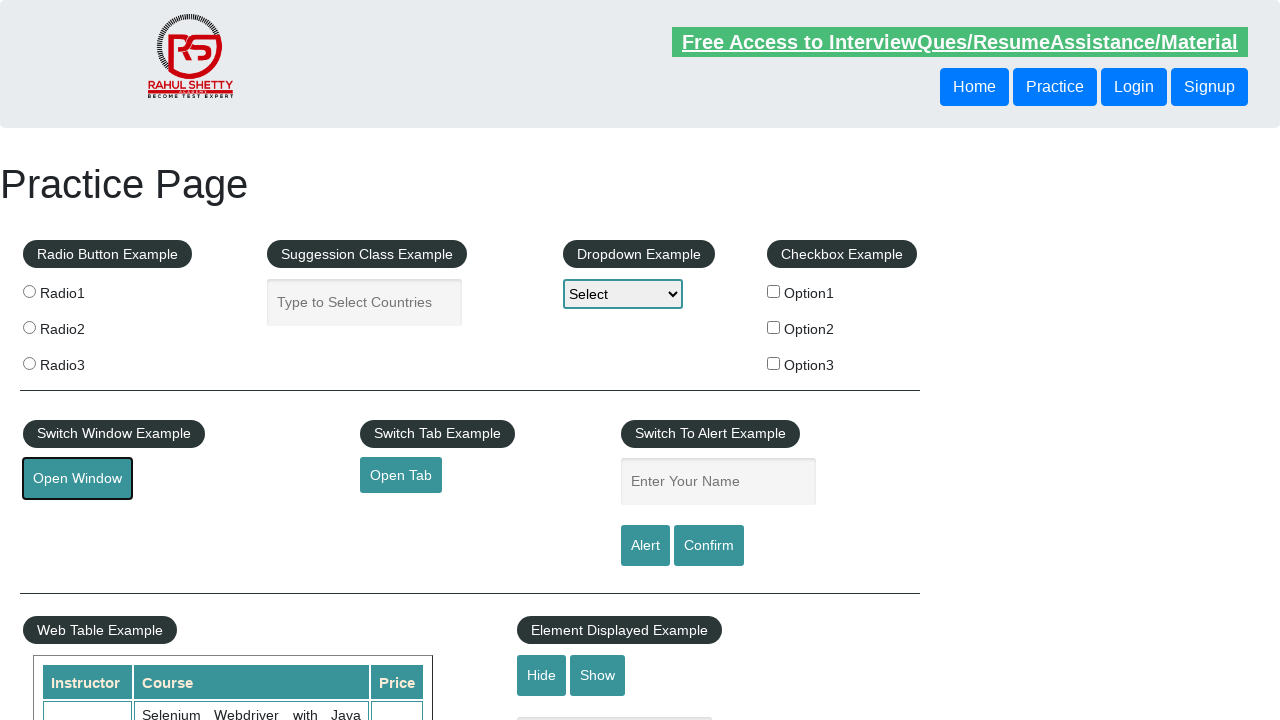

Selected dropdown option at index 1 with value 'option1' on #dropdown-class-example
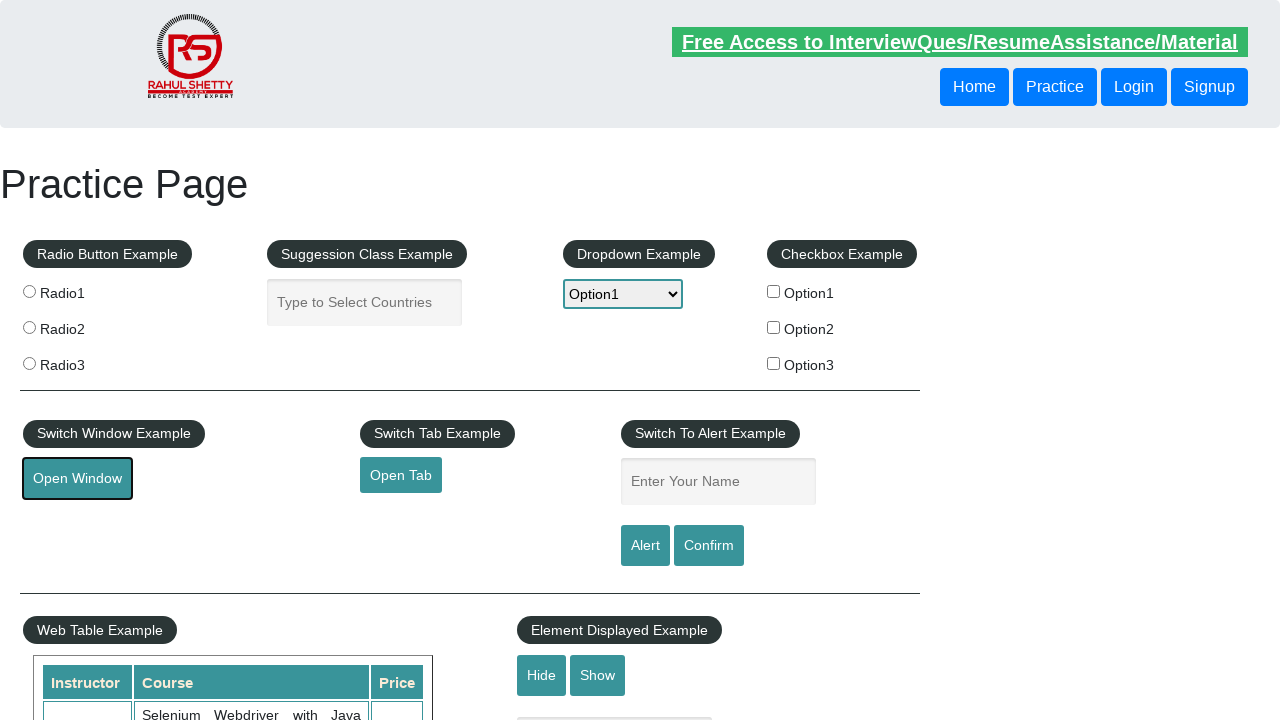

Waited for dropdown selection to register
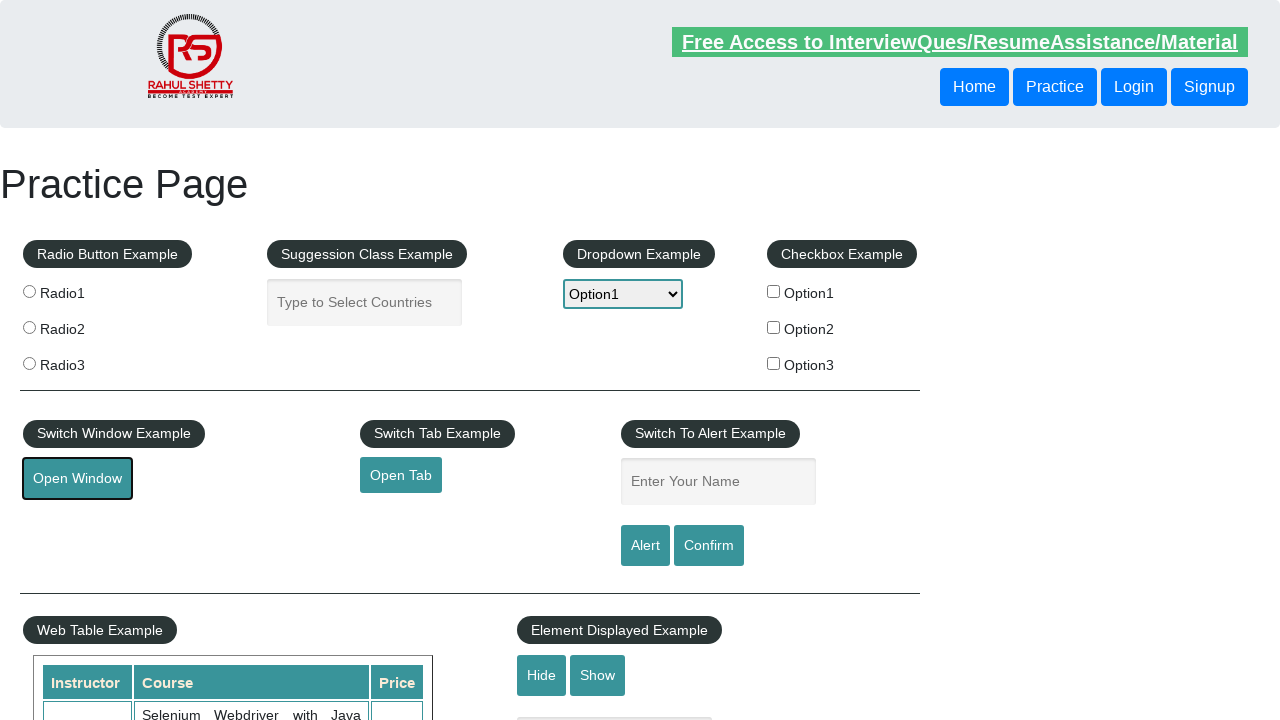

Selected dropdown option at index 2 with value 'option2' on #dropdown-class-example
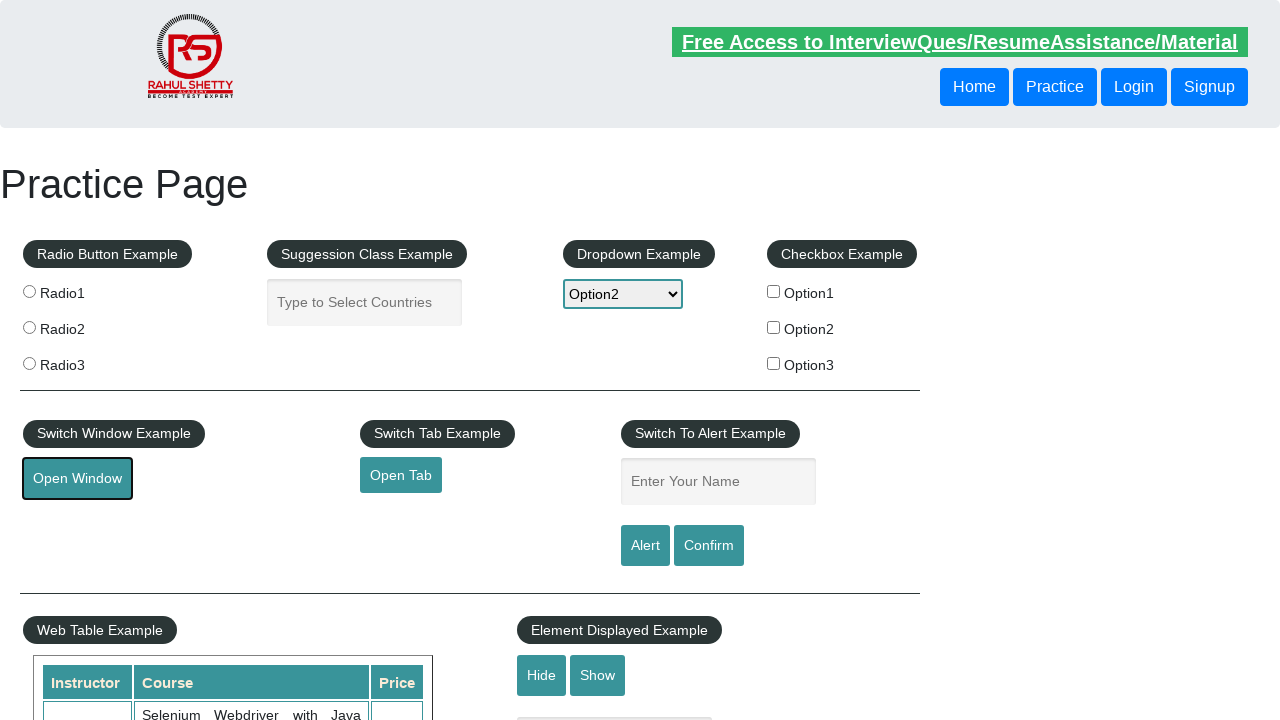

Waited for dropdown selection to register
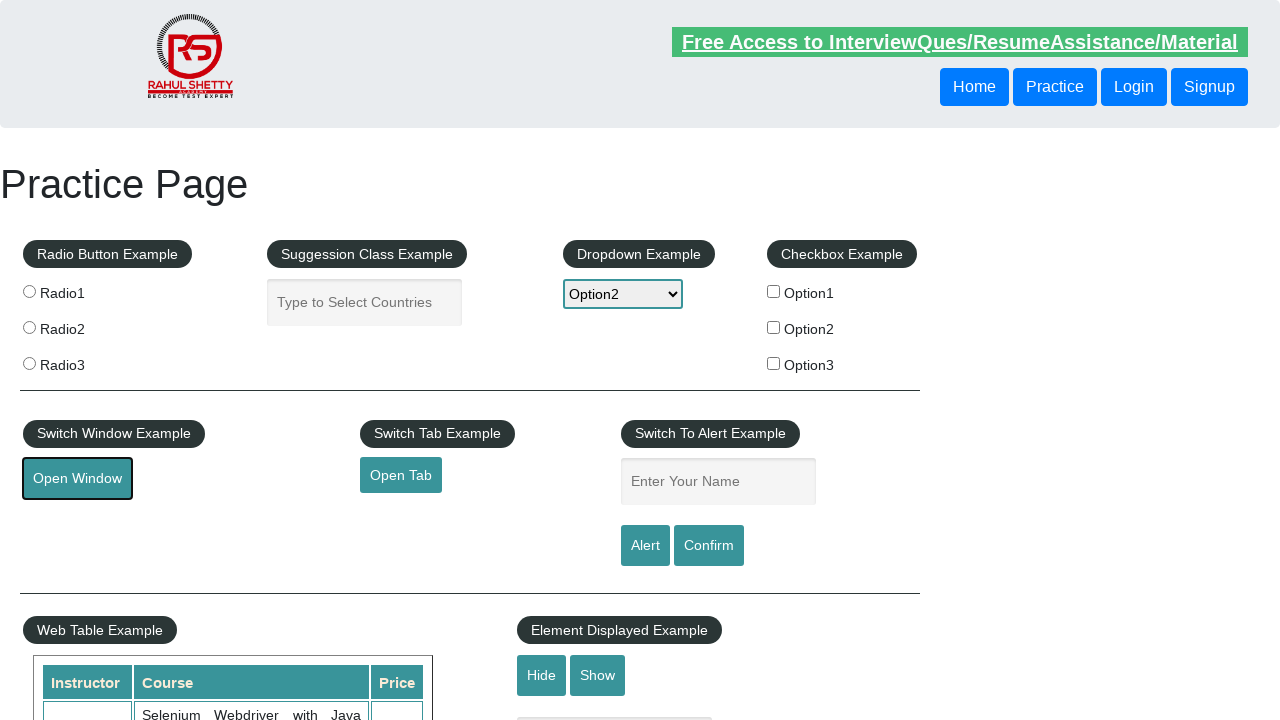

Selected dropdown option at index 3 with value 'option3' on #dropdown-class-example
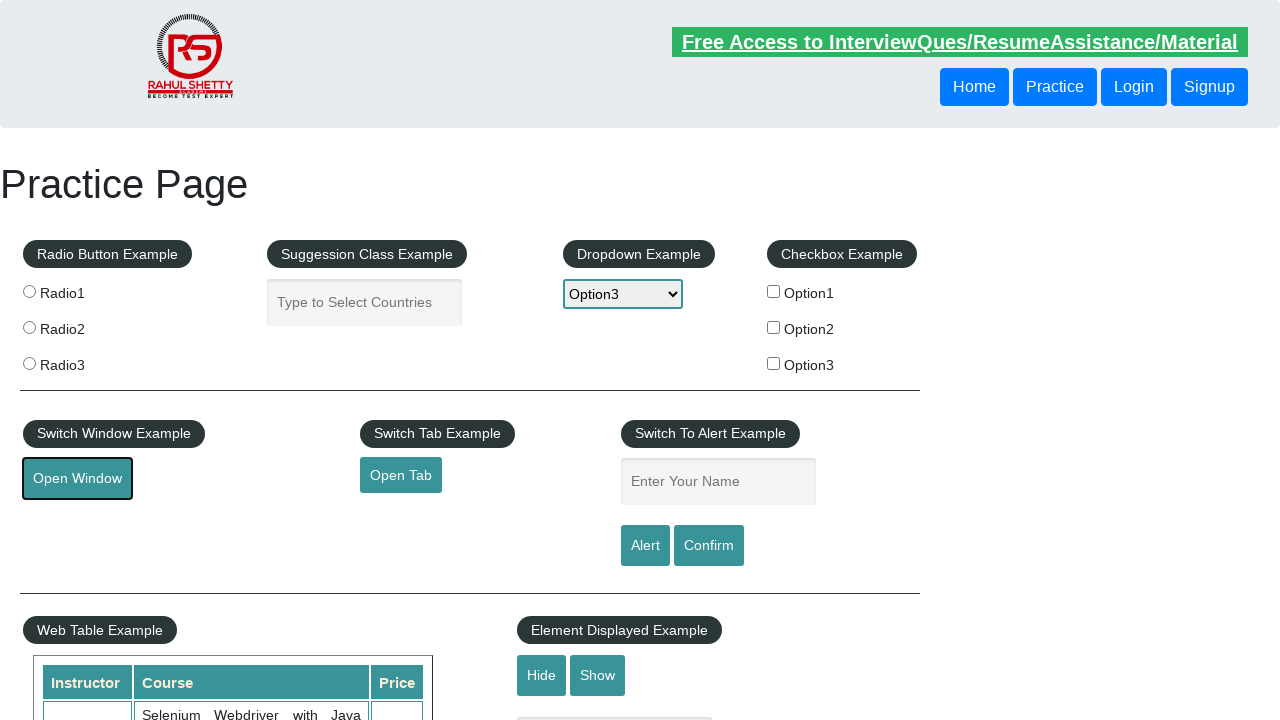

Waited for dropdown selection to register
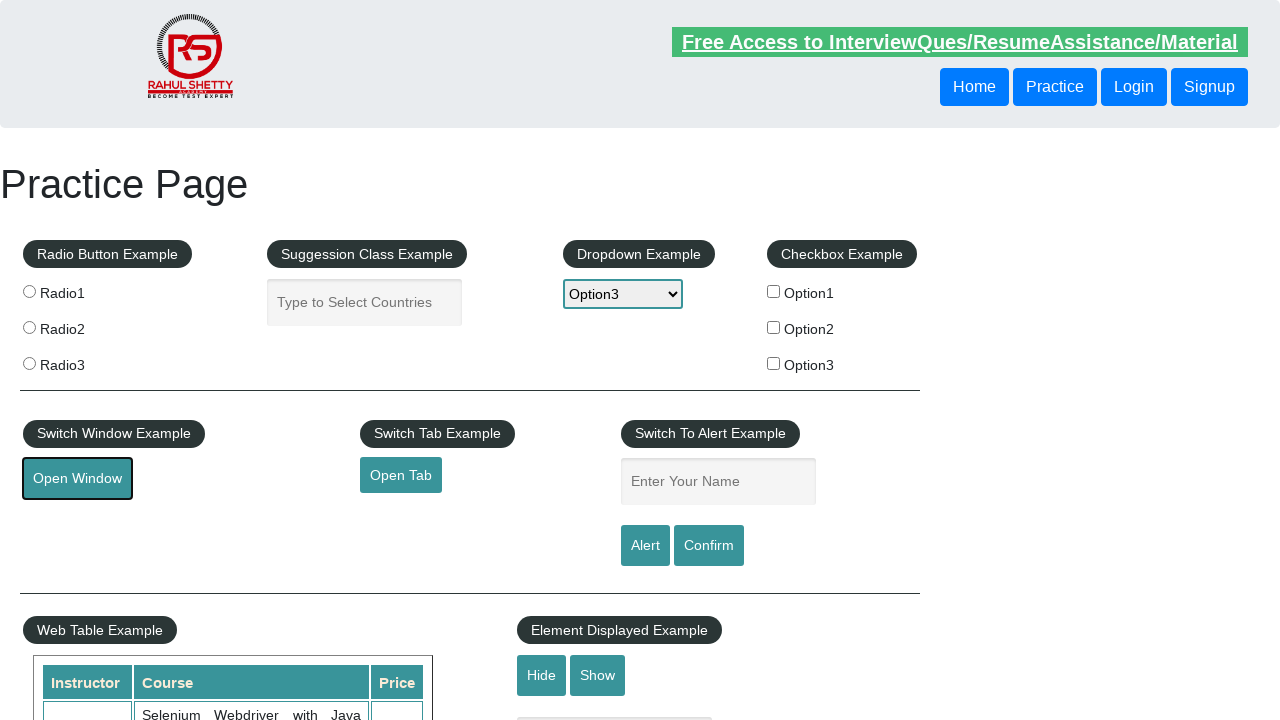

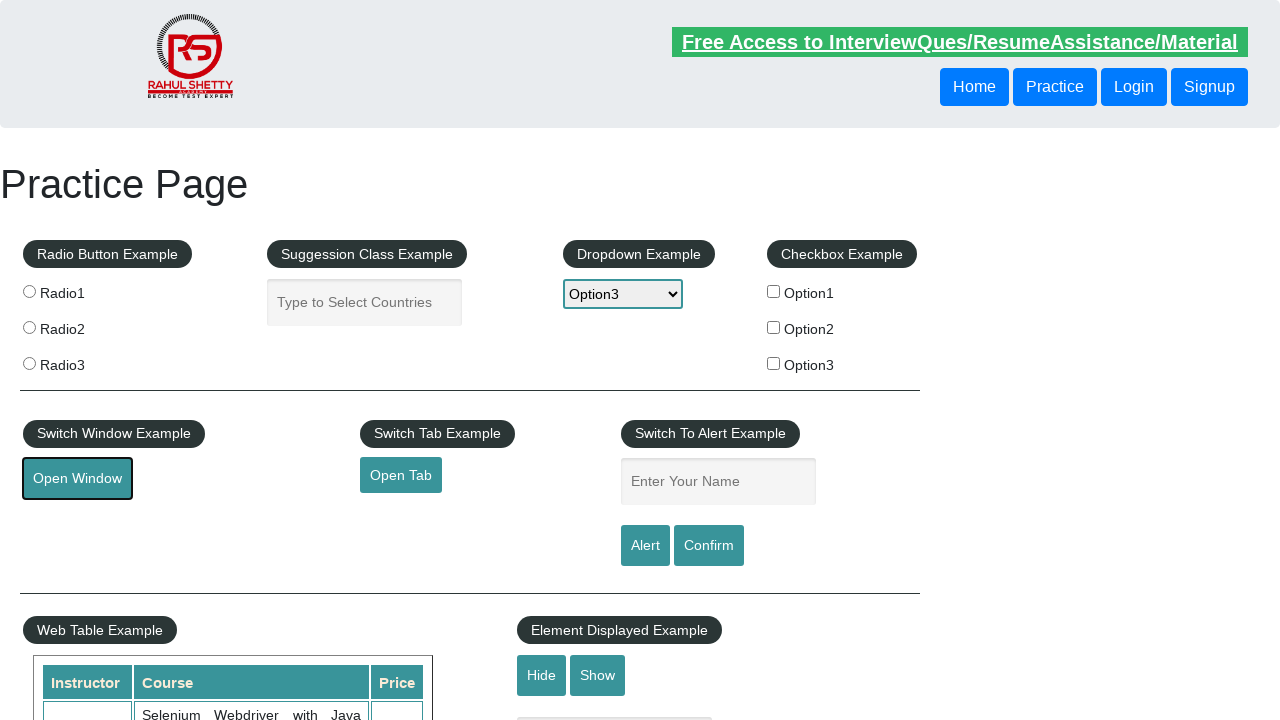